Tests the dynamic enable/disable functionality by clicking the Enable button and verifying that the textbox becomes enabled and displays the confirmation message.

Starting URL: https://the-internet.herokuapp.com/dynamic_controls

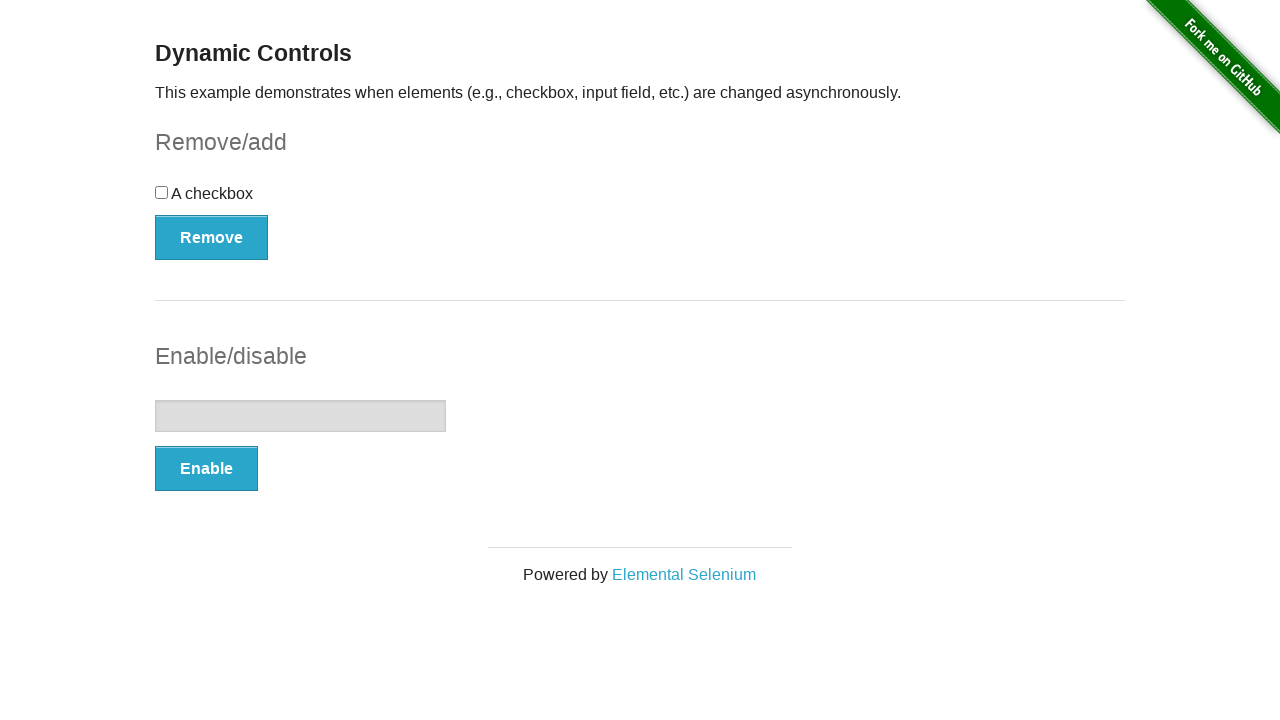

Verified that textbox is initially disabled
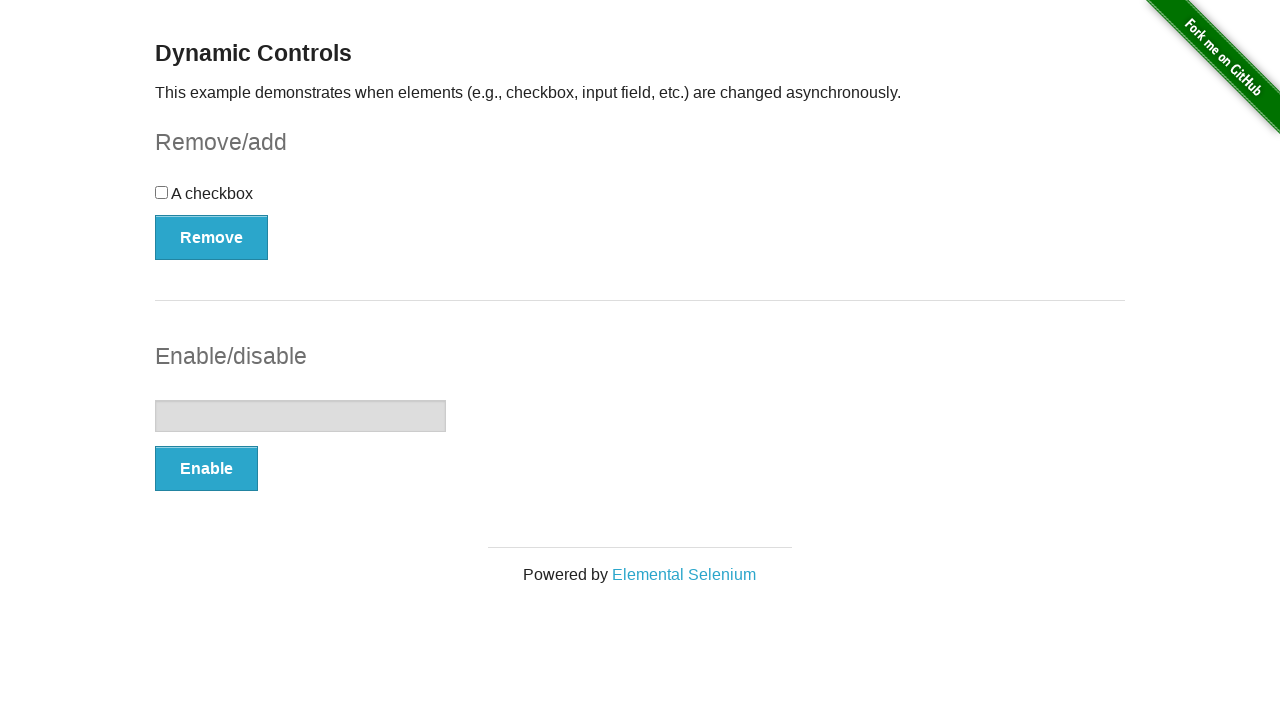

Clicked the Enable button at (206, 469) on xpath=//button[text()='Enable']
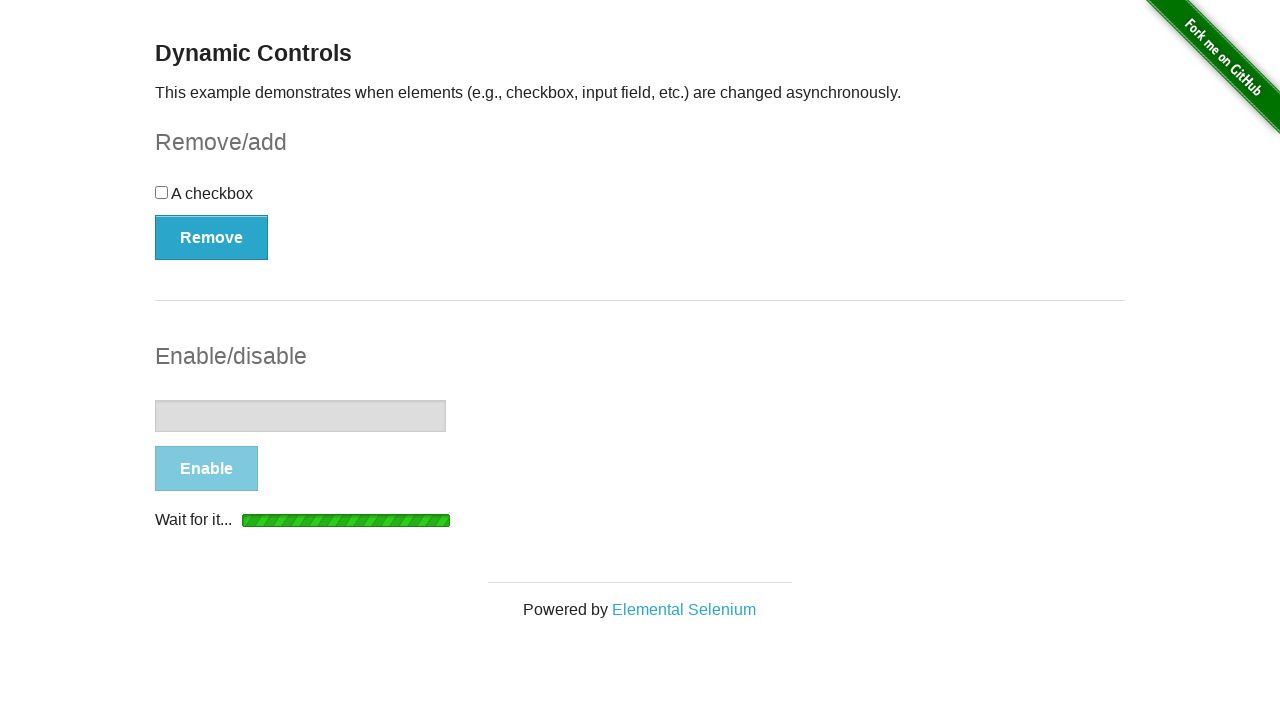

Waited for textbox to become visible
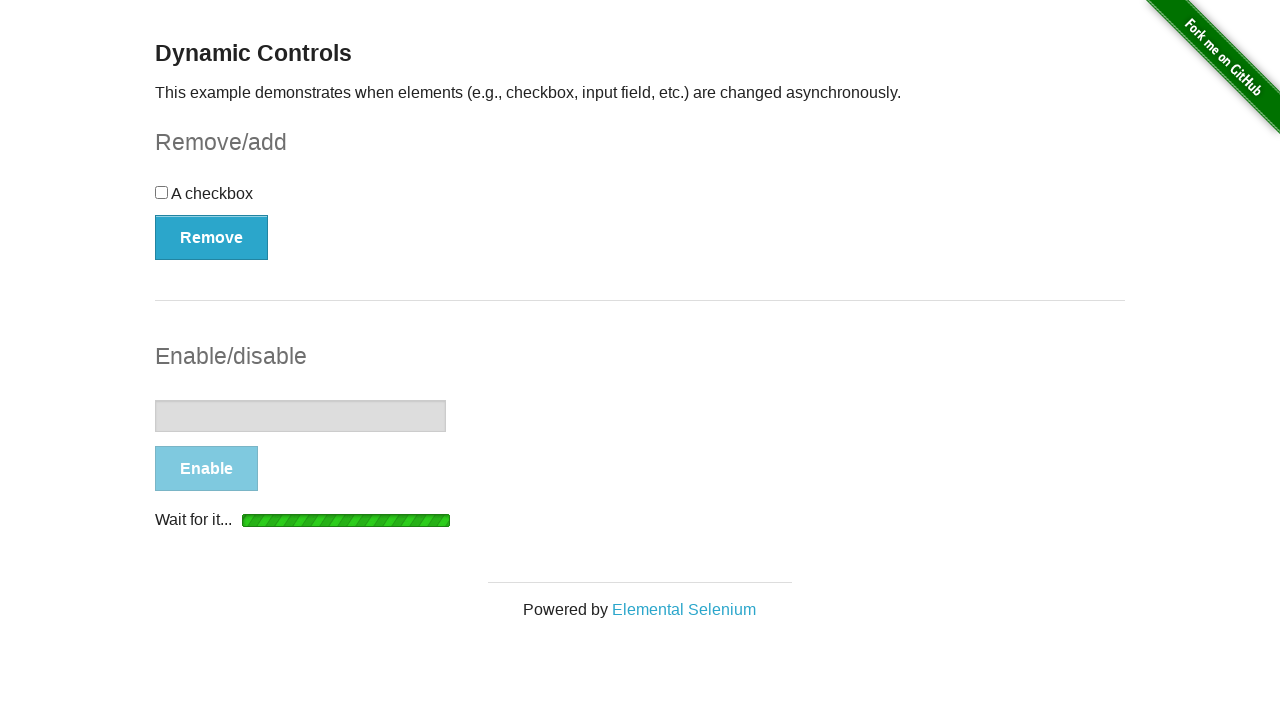

Waited for confirmation message to appear
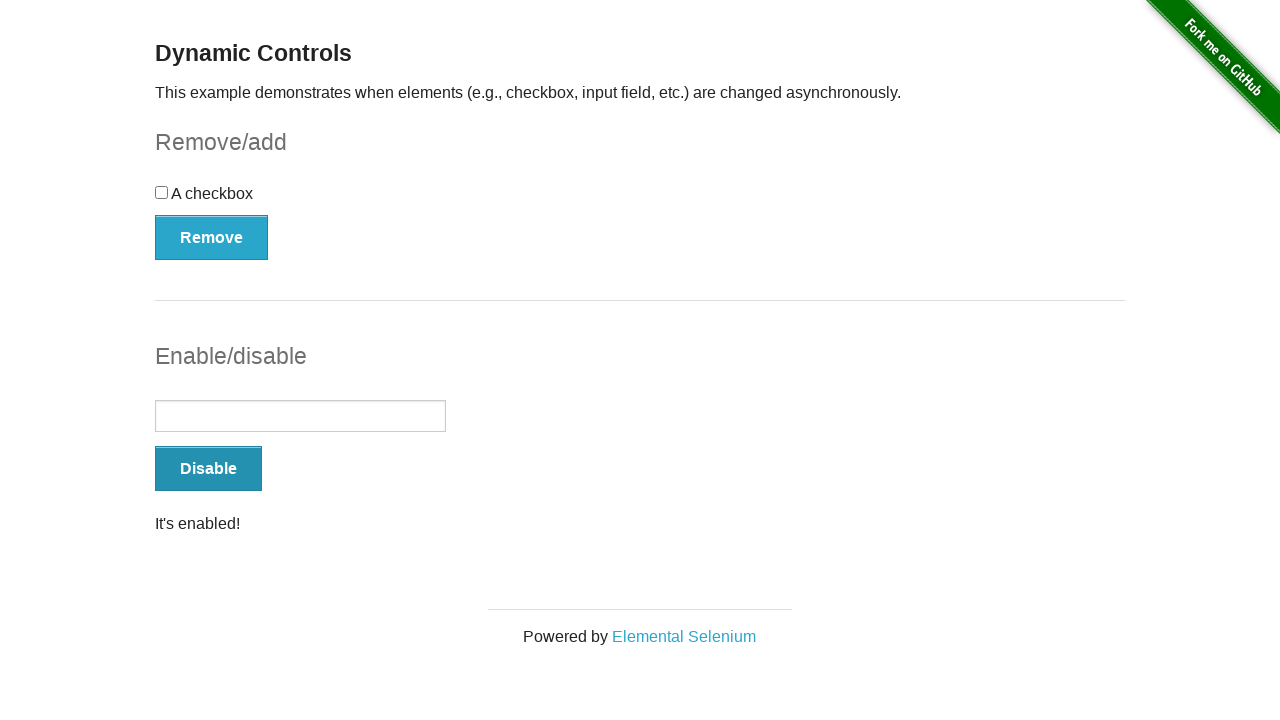

Verified that "It's enabled!" confirmation message is visible
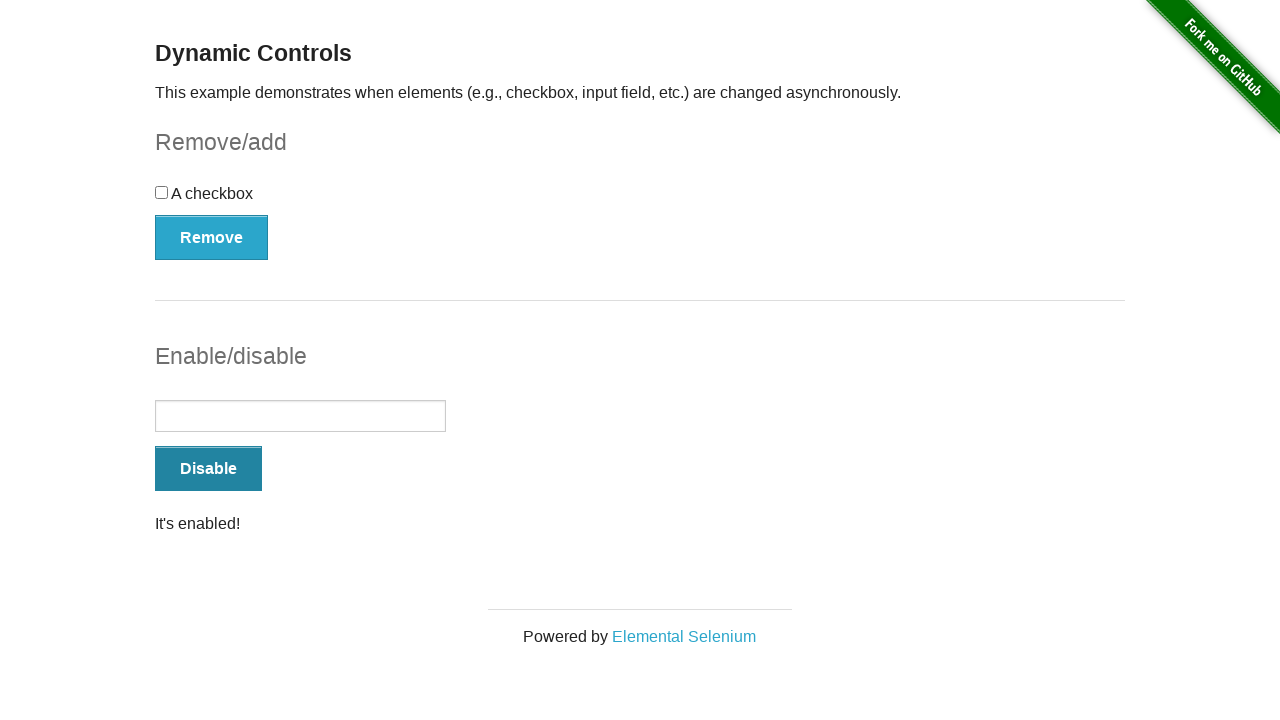

Verified that textbox is now enabled
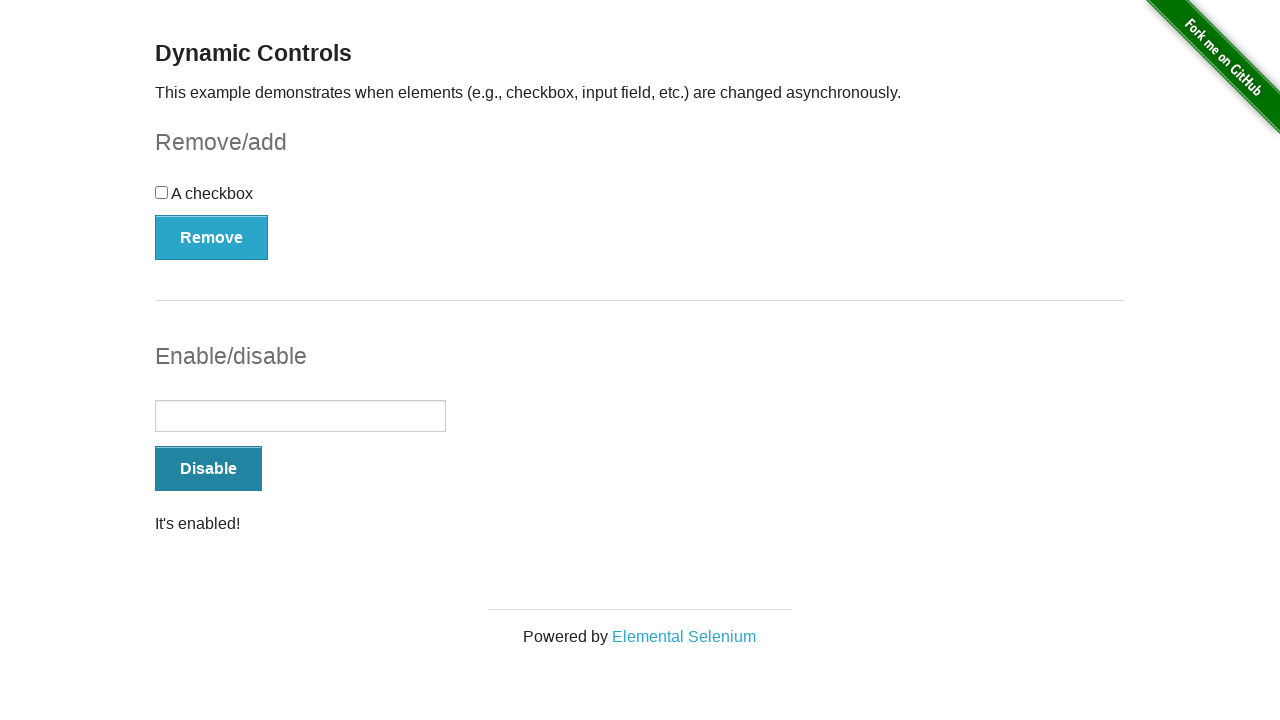

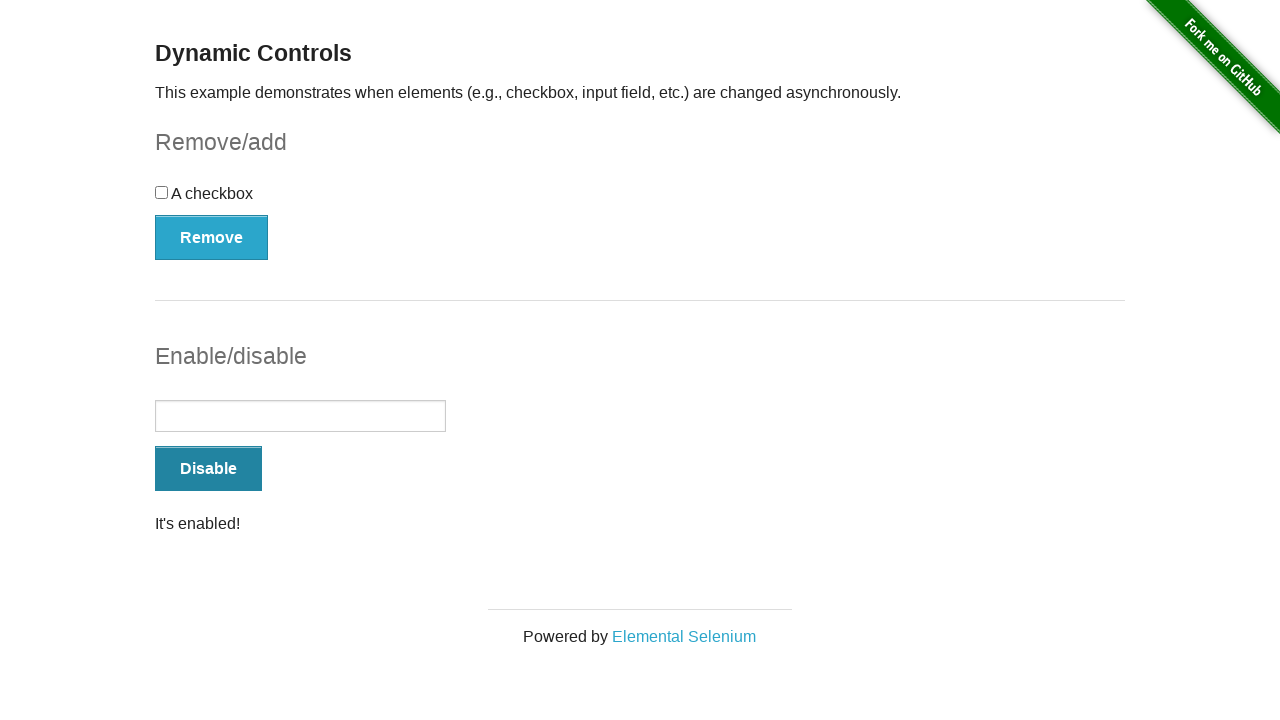